Tests adding a product to the cart with a specific quantity and verifying it appears in the cart

Starting URL: https://cms.demo.katalon.com/product/flying-ninja/

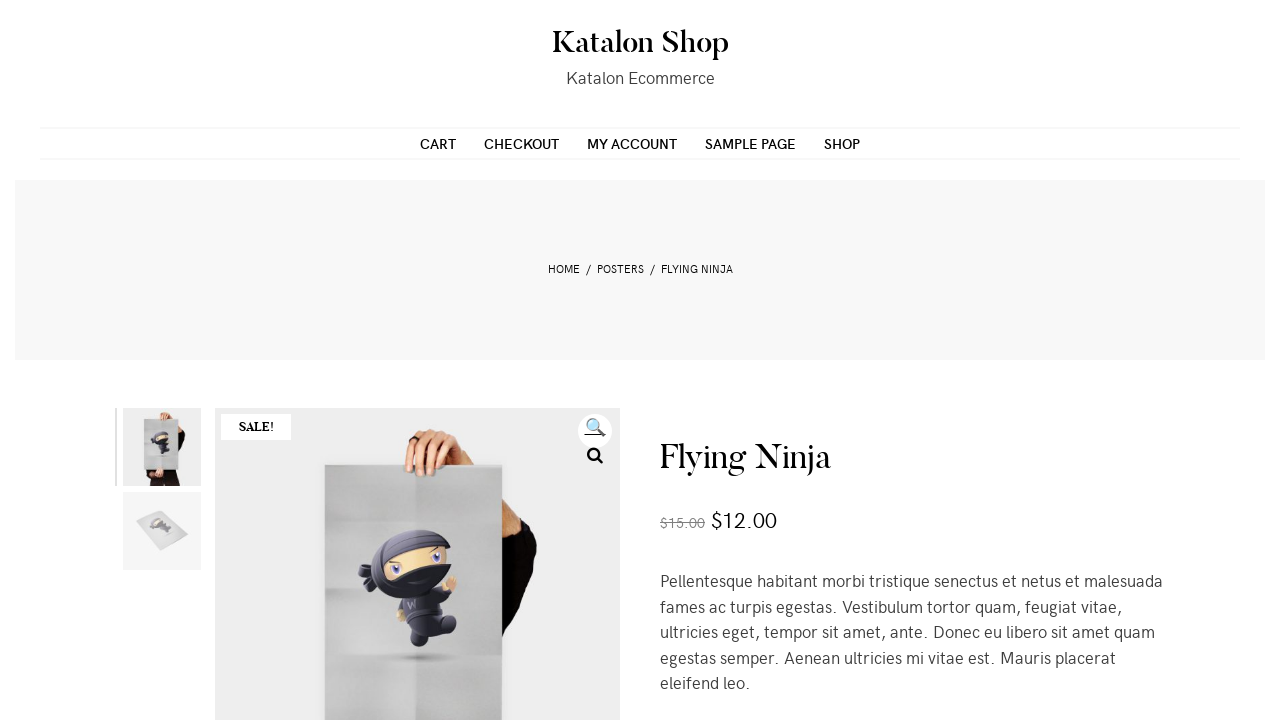

Cleared the quantity field on input[name='quantity']
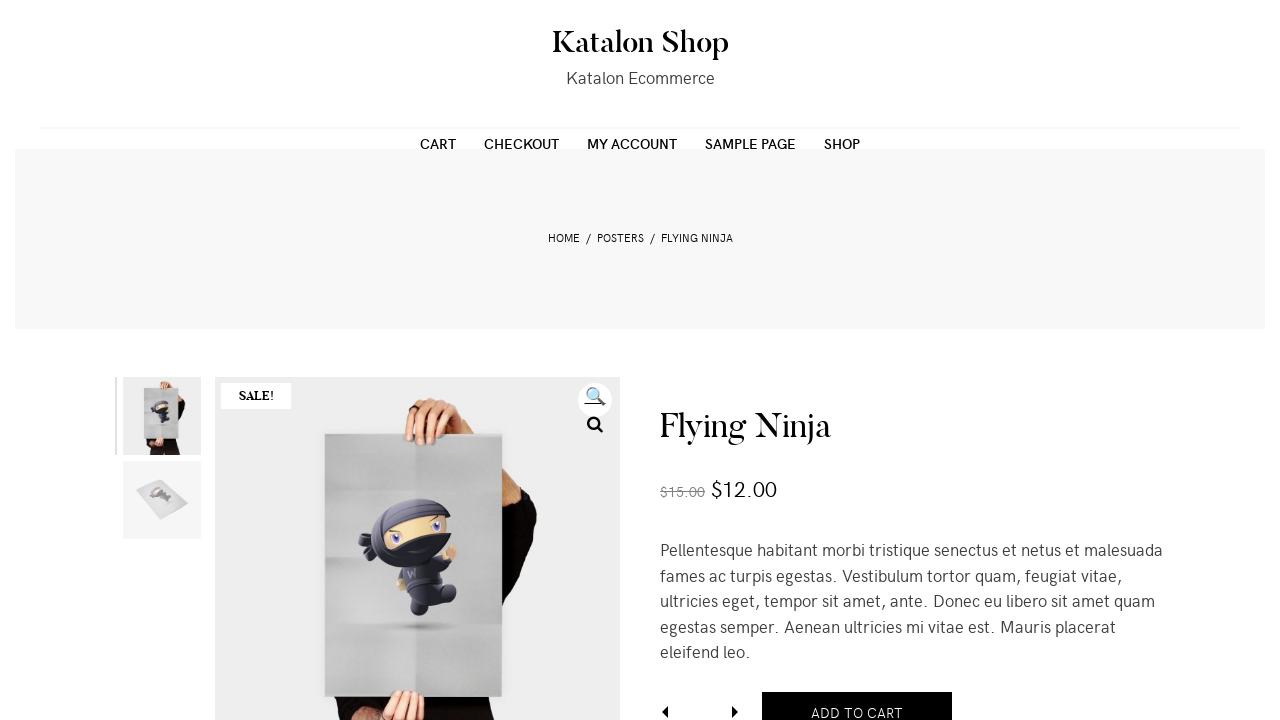

Entered quantity of 3 in the quantity field on input[name='quantity']
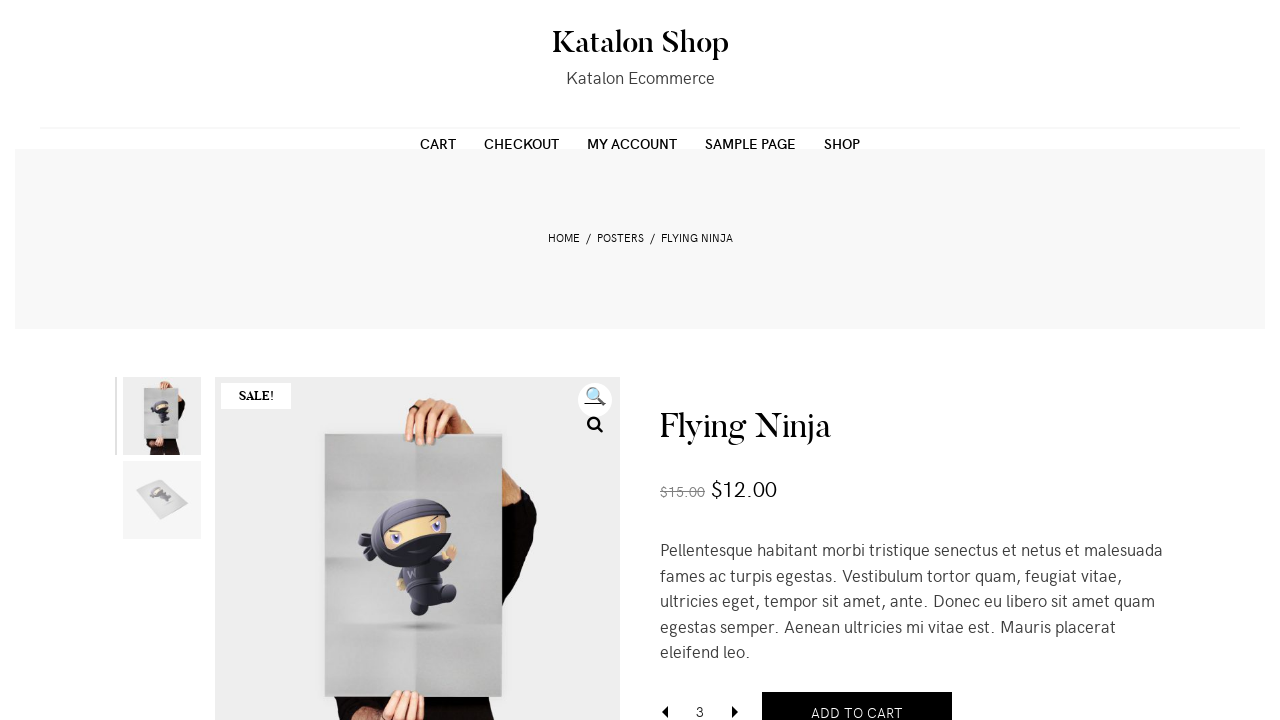

Clicked the Add to cart button at (857, 699) on button[name='add-to-cart']
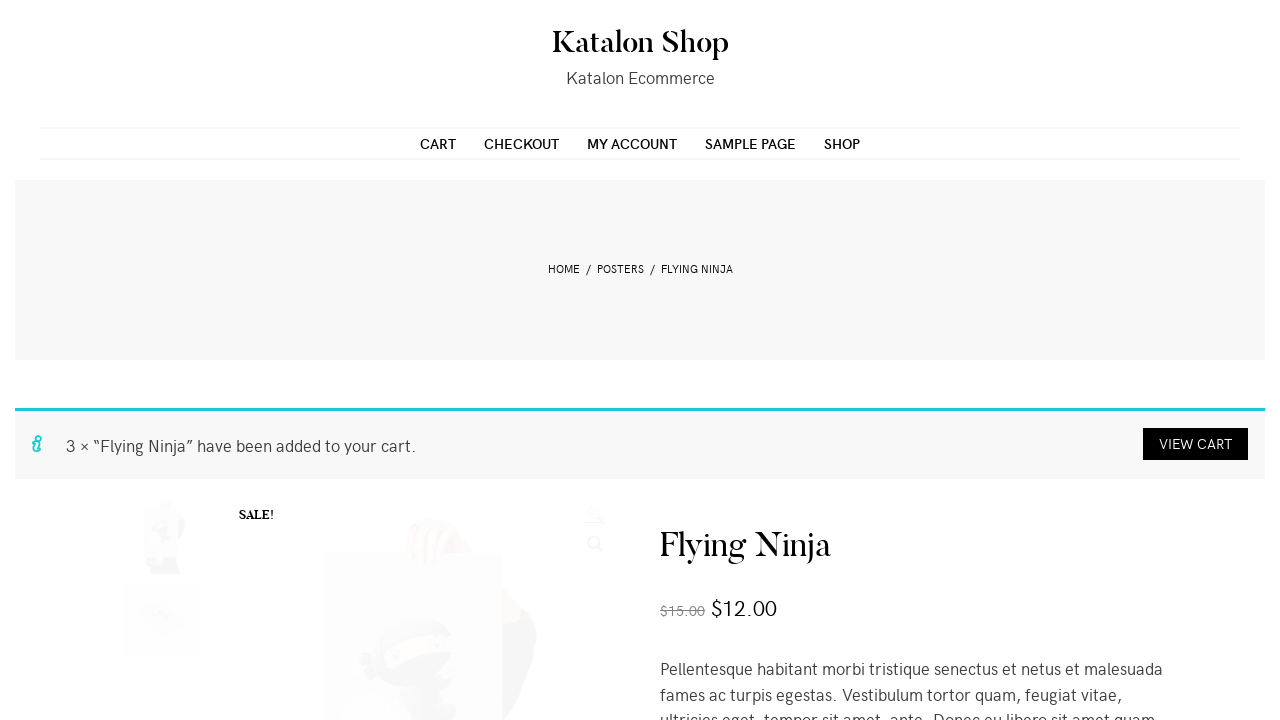

Success message appeared confirming product added to cart
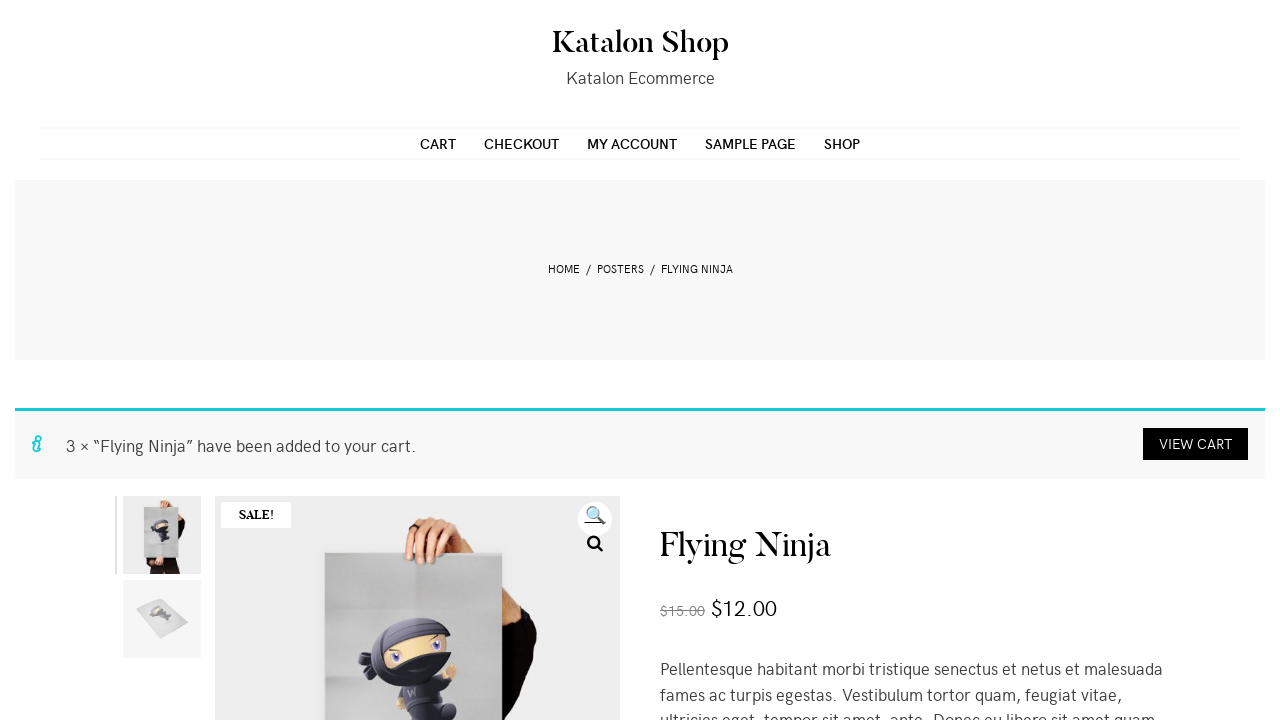

Clicked the CART link in navigation at (438, 143) on text=CART
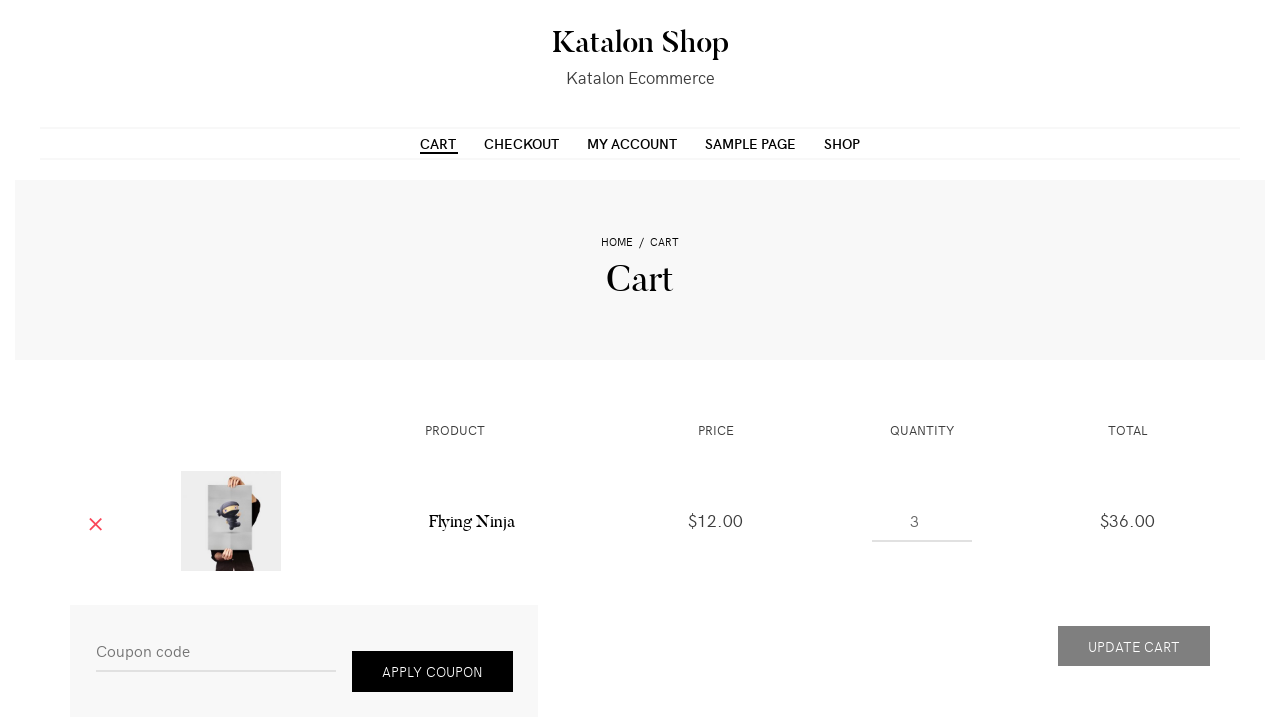

Cart page loaded with product item visible
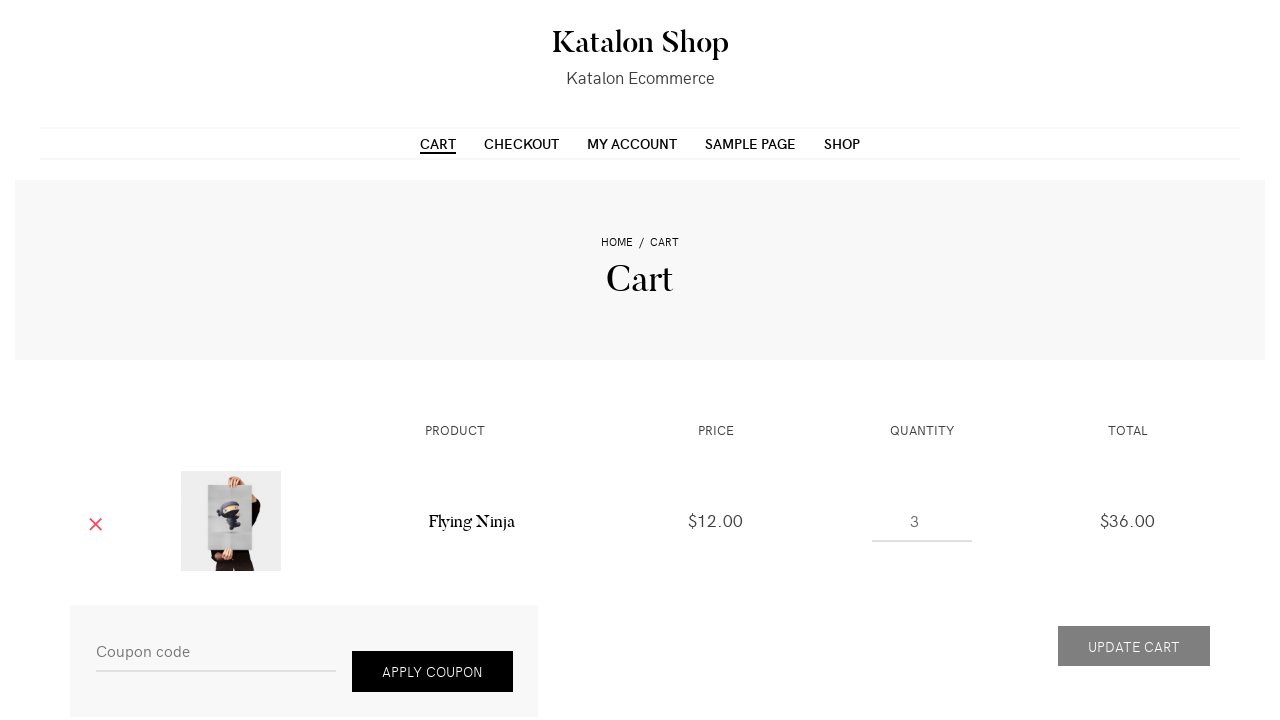

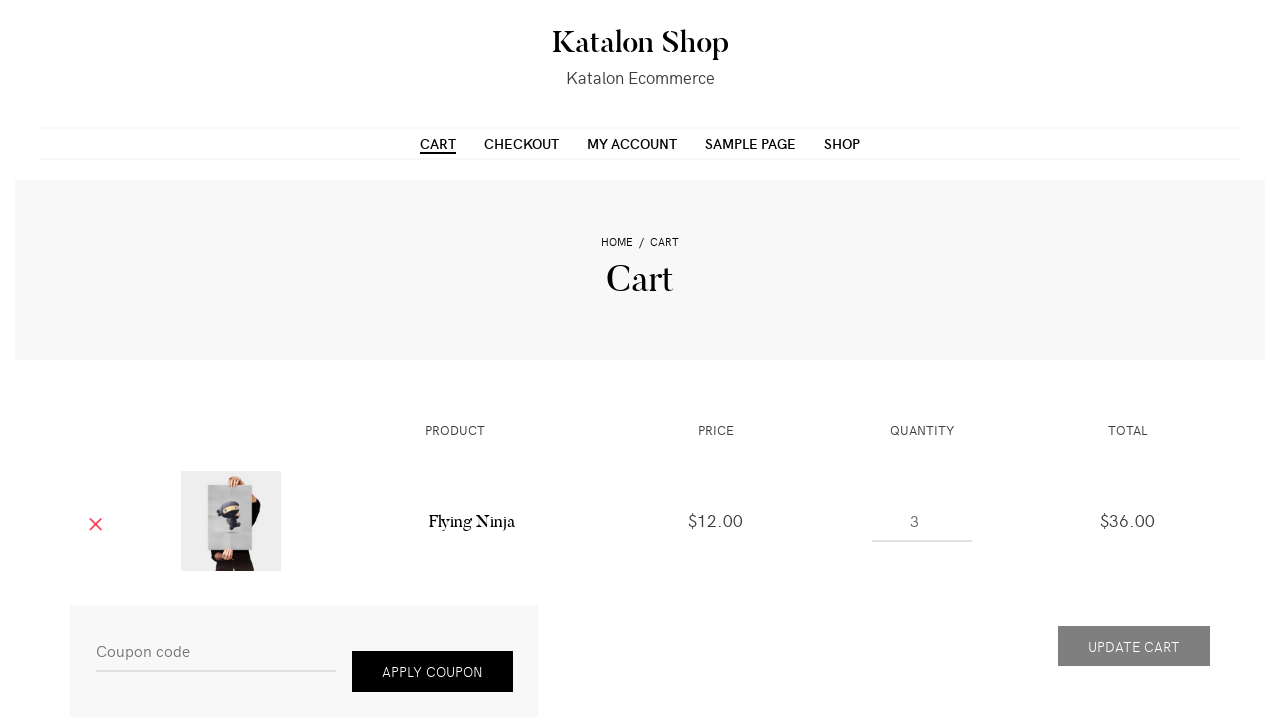